Tests HTML5 drag and drop functionality by dragging column A to column B and verifying the elements have switched positions.

Starting URL: http://the-internet.herokuapp.com/drag_and_drop

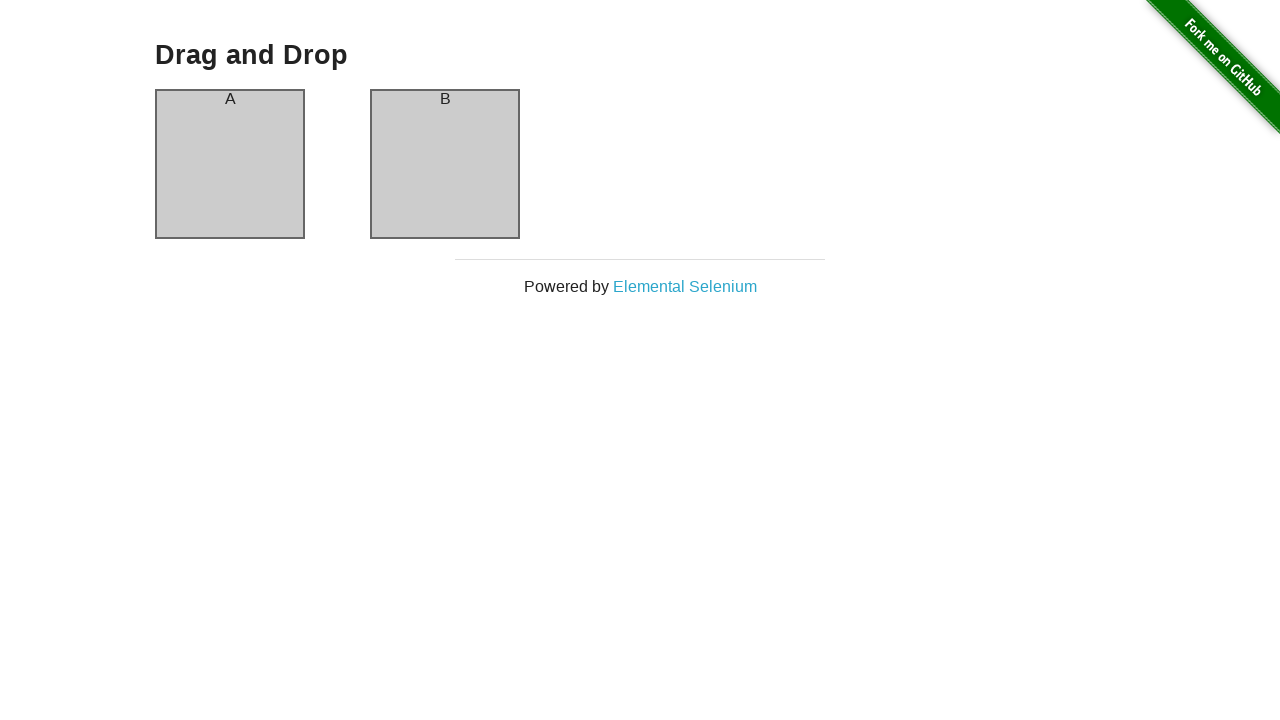

Executed JavaScript to simulate dragging column A to column B
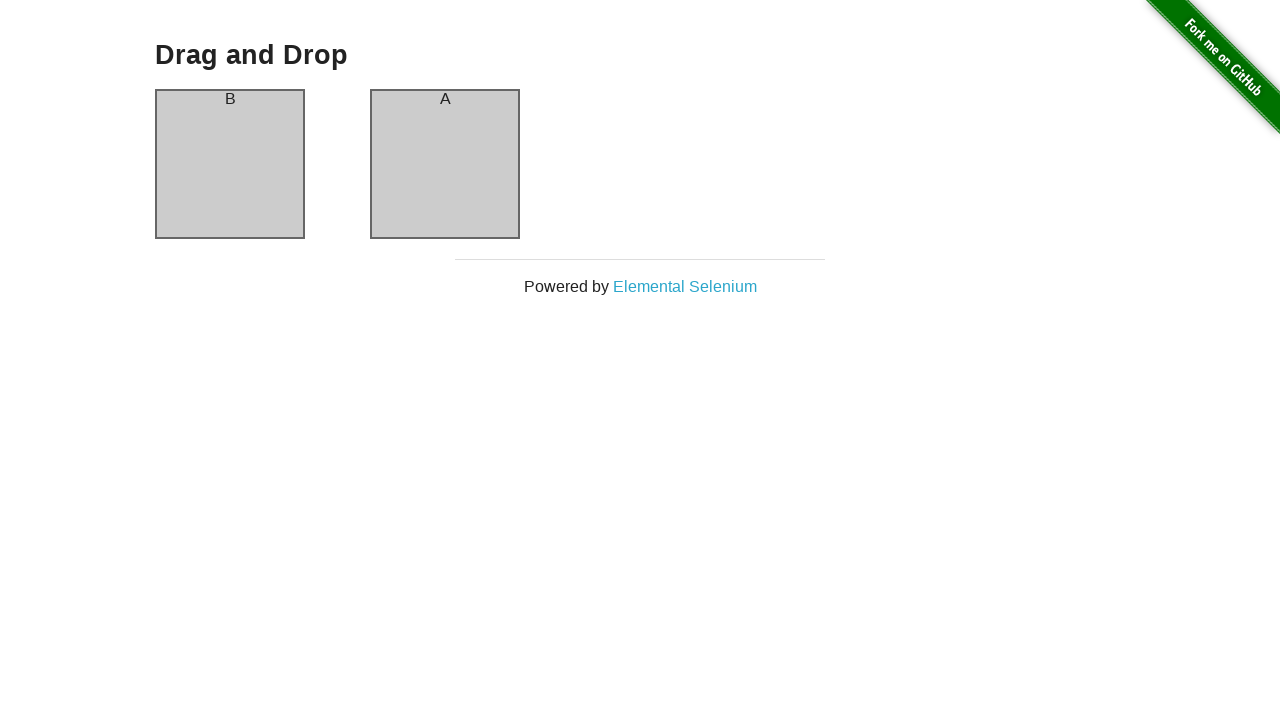

Waited 500ms for DOM to update after drag and drop
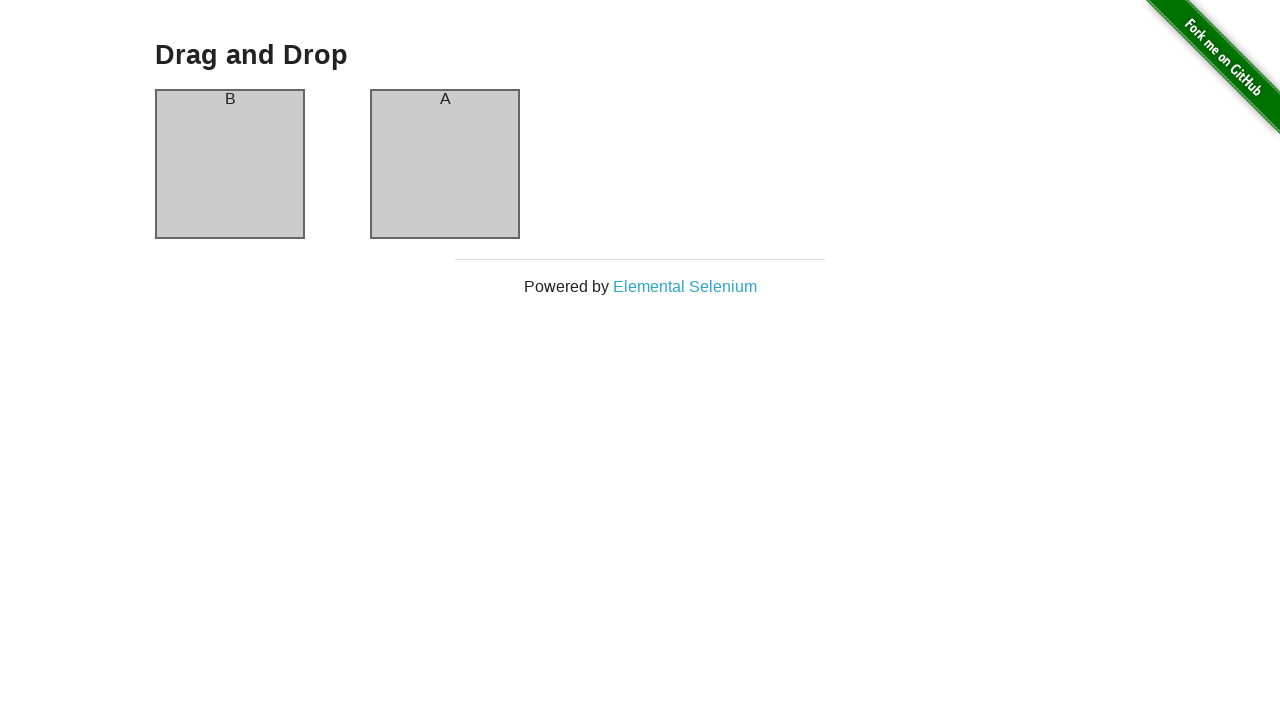

Retrieved text content from column A header
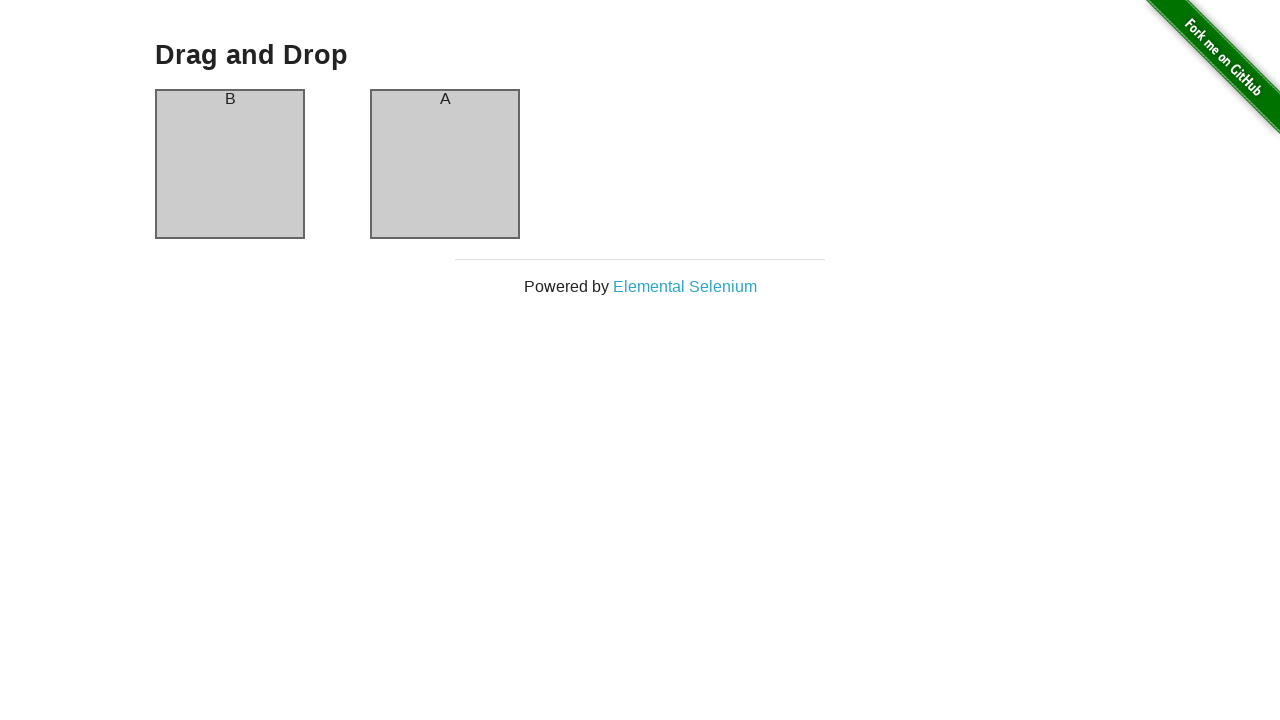

Verified that column A header now contains 'B' after drag and drop
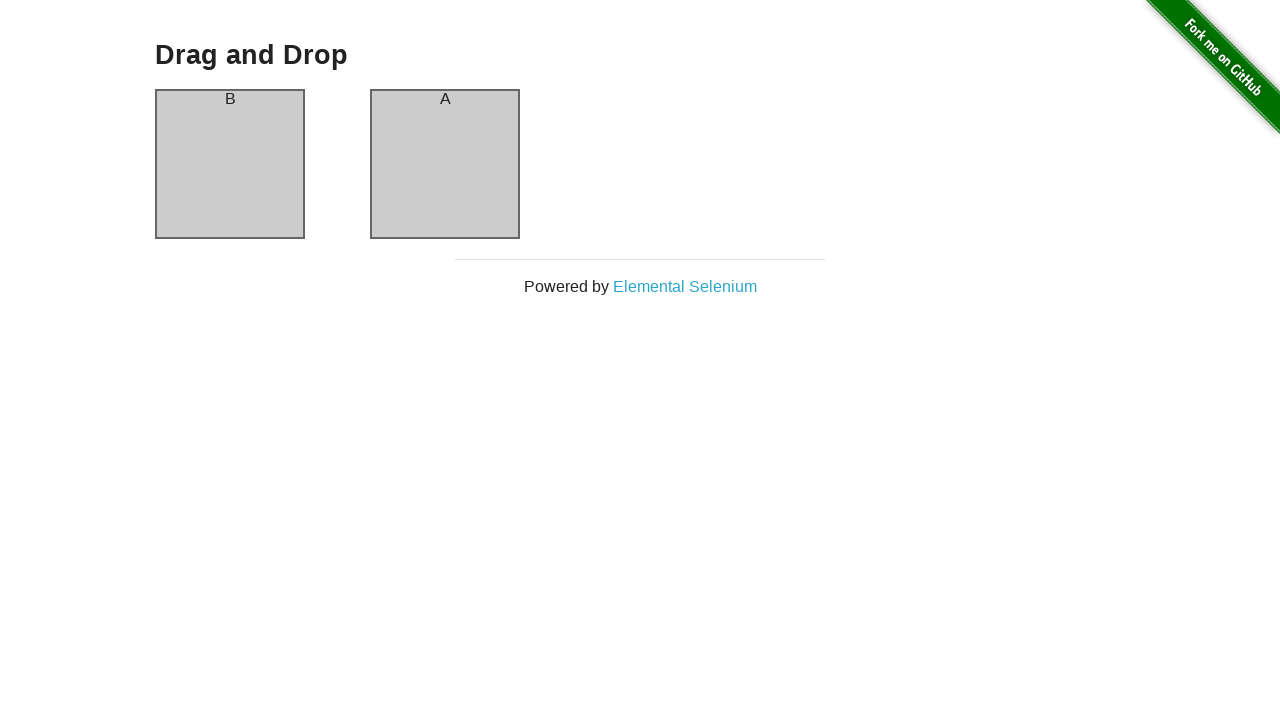

Retrieved text content from column B header
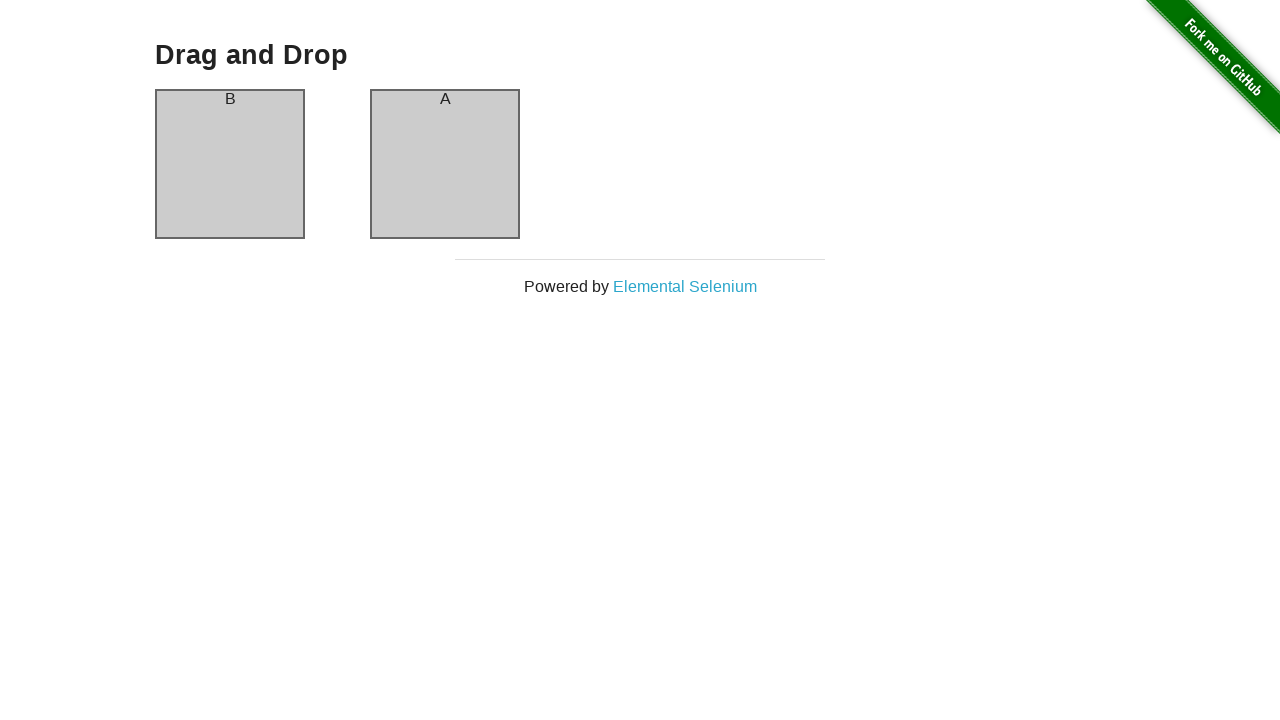

Verified that column B header now contains 'A' after drag and drop
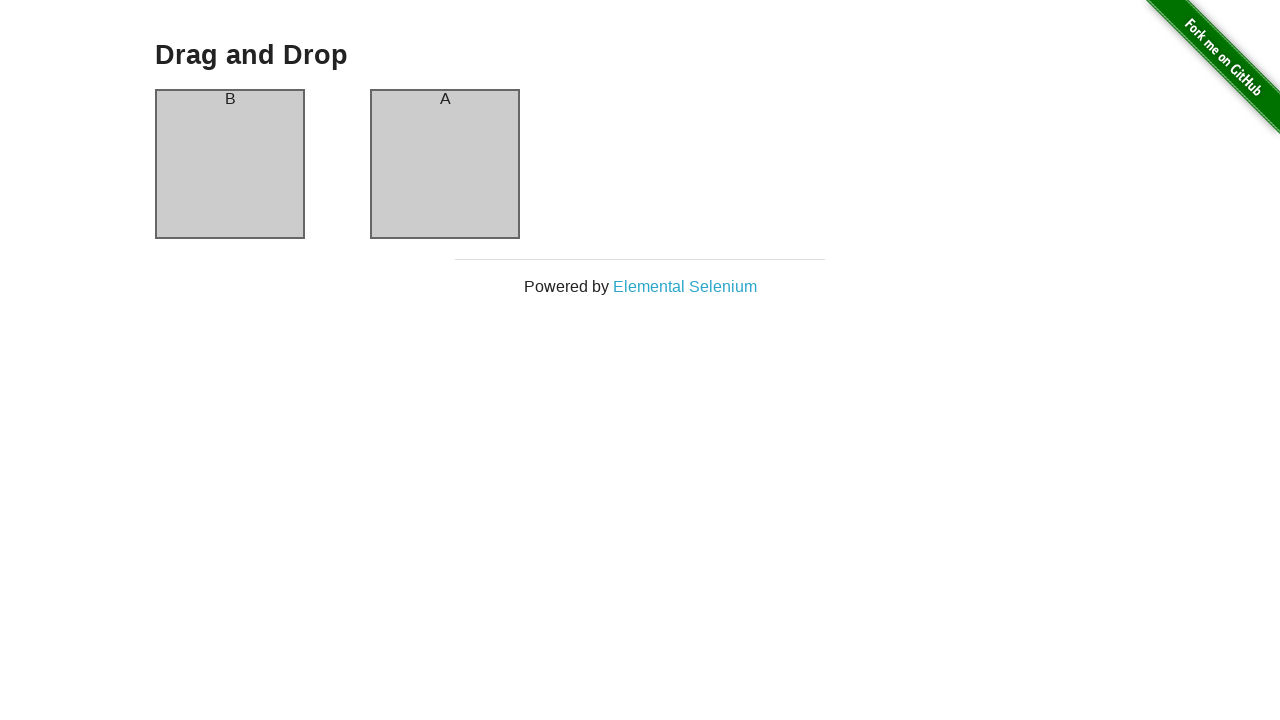

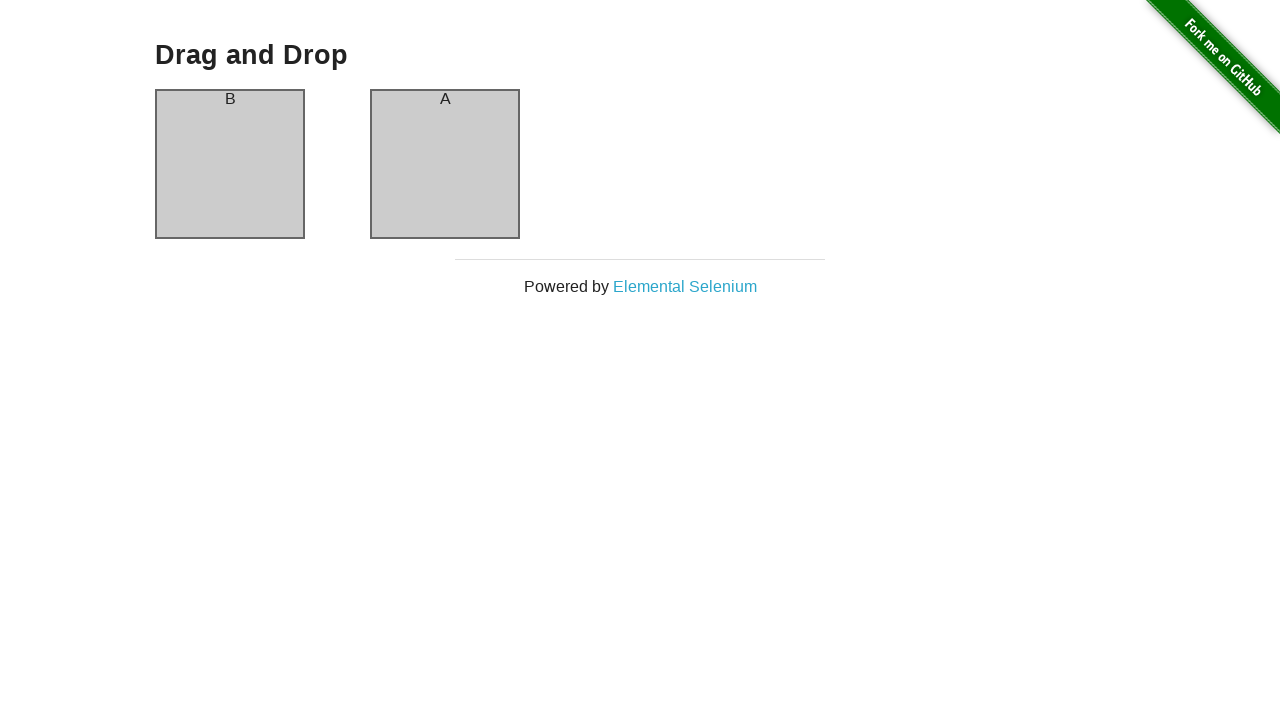